Navigates to Apple's website and scrolls down the page by 750 pixels

Starting URL: https://www.apple.com

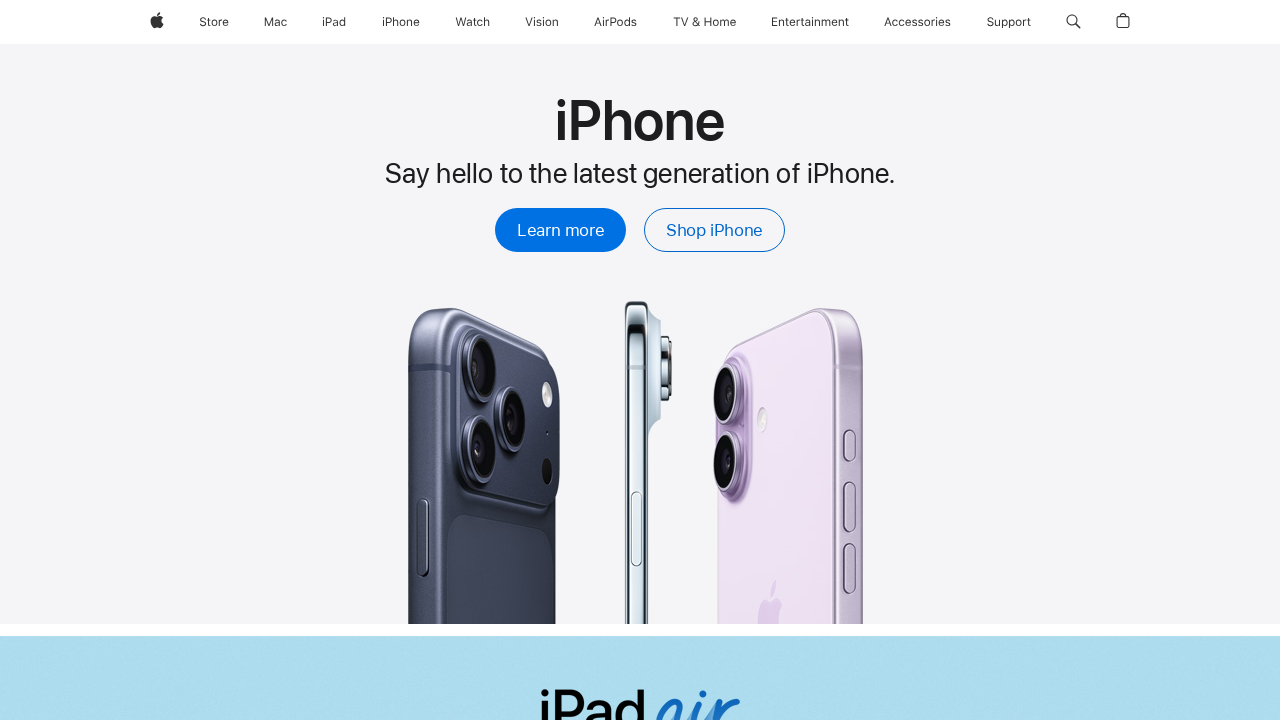

Navigated to Apple's website
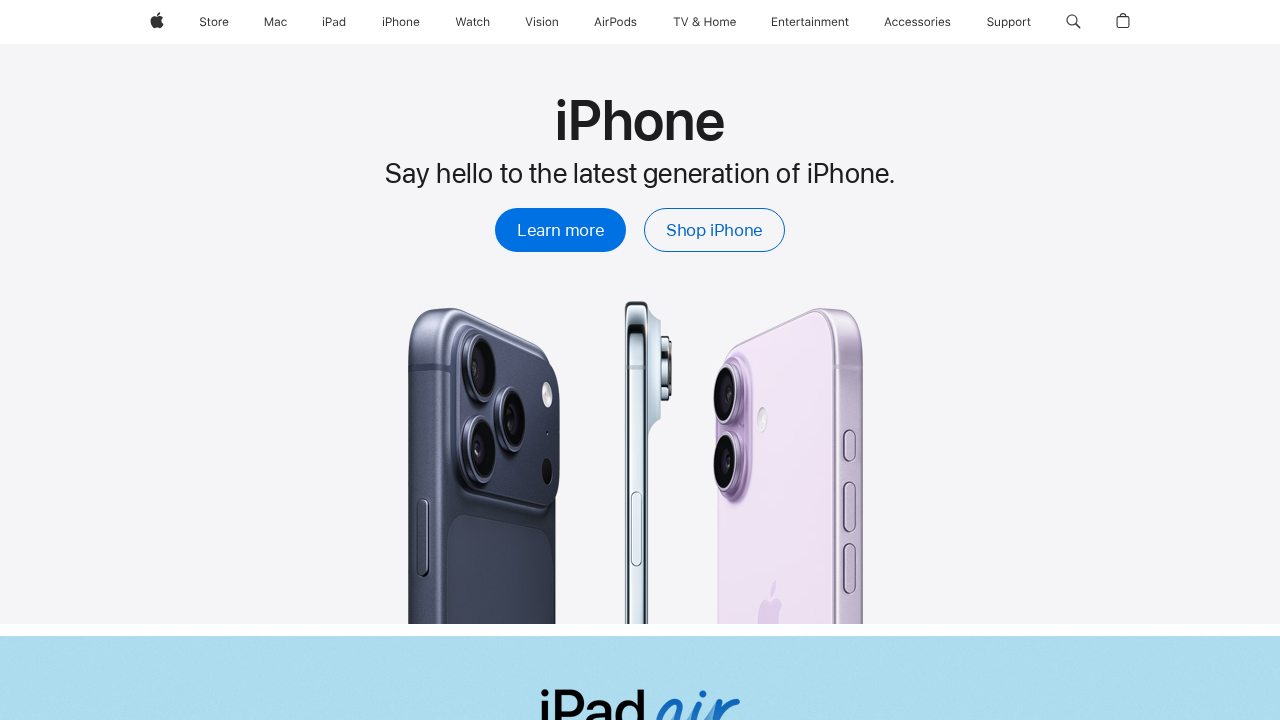

Scrolled down the page by 750 pixels
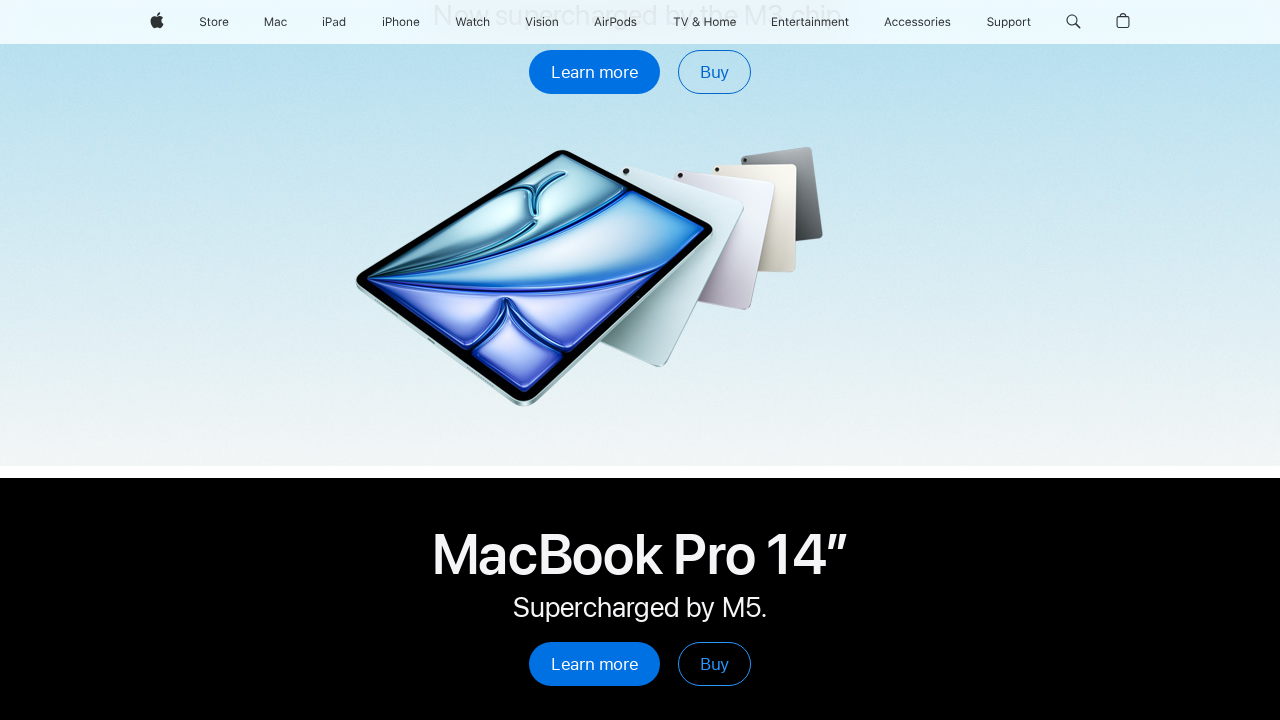

Waited for scroll animation to complete
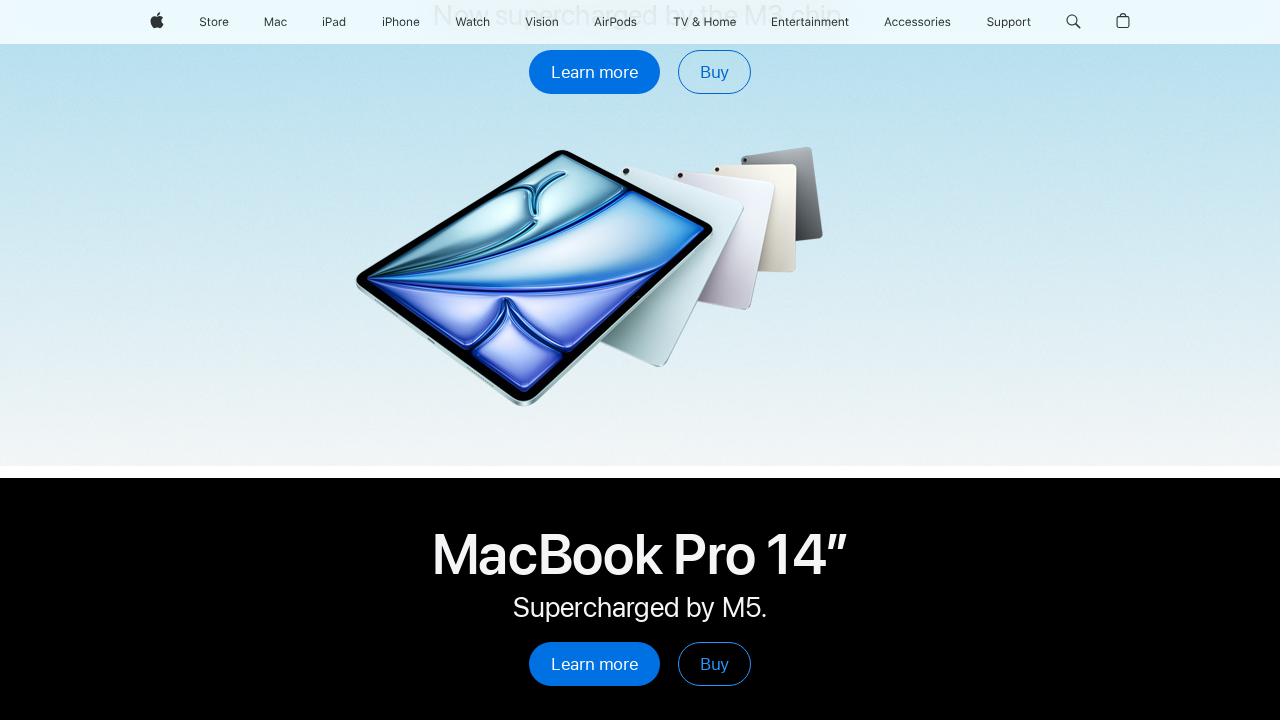

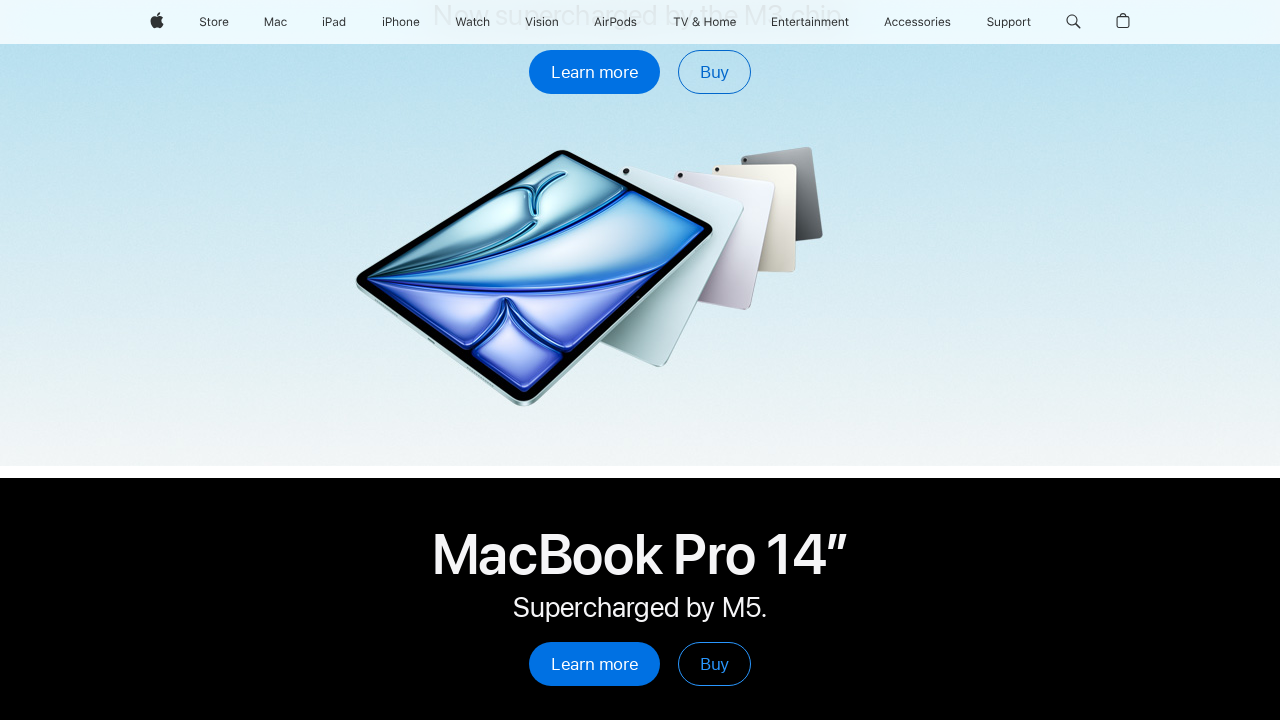